Tests static dropdown functionality by selecting options from a currency dropdown using different selection methods (by index and by visible text)

Starting URL: https://rahulshettyacademy.com/dropdownsPractise/

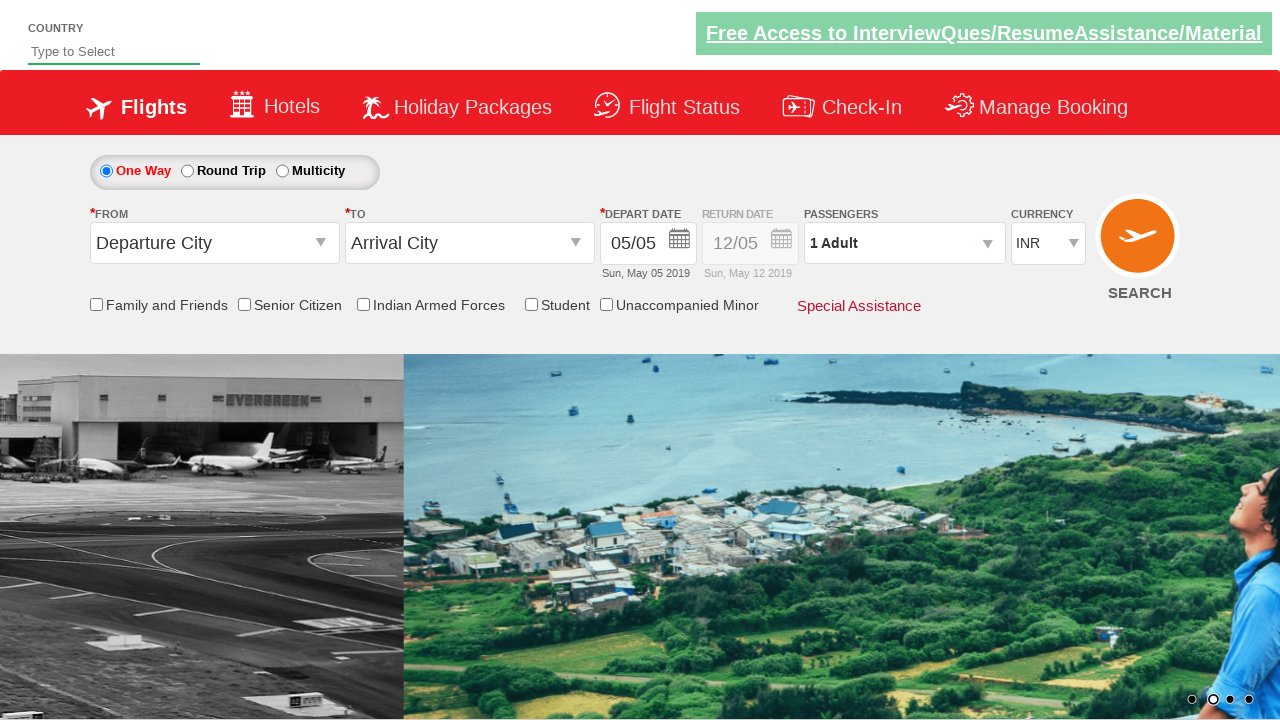

Selected currency dropdown option at index 3 on #ctl00_mainContent_DropDownListCurrency
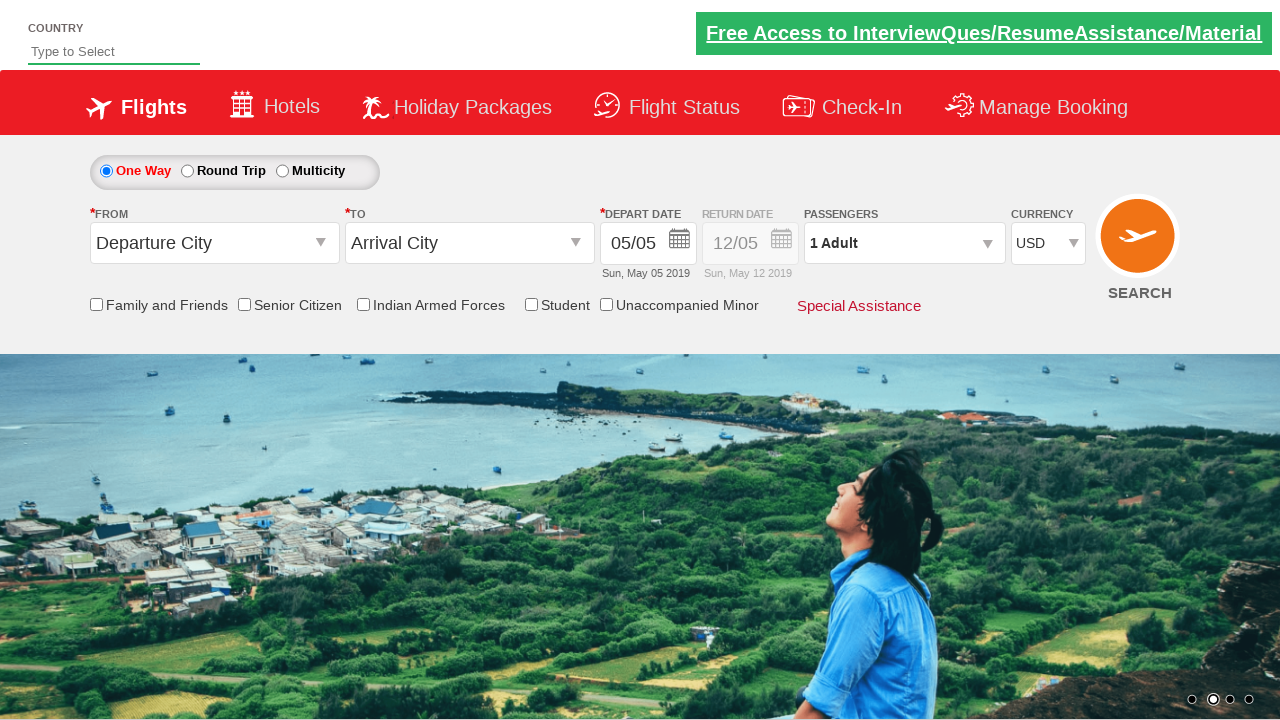

Selected currency dropdown option by visible text 'AED' on #ctl00_mainContent_DropDownListCurrency
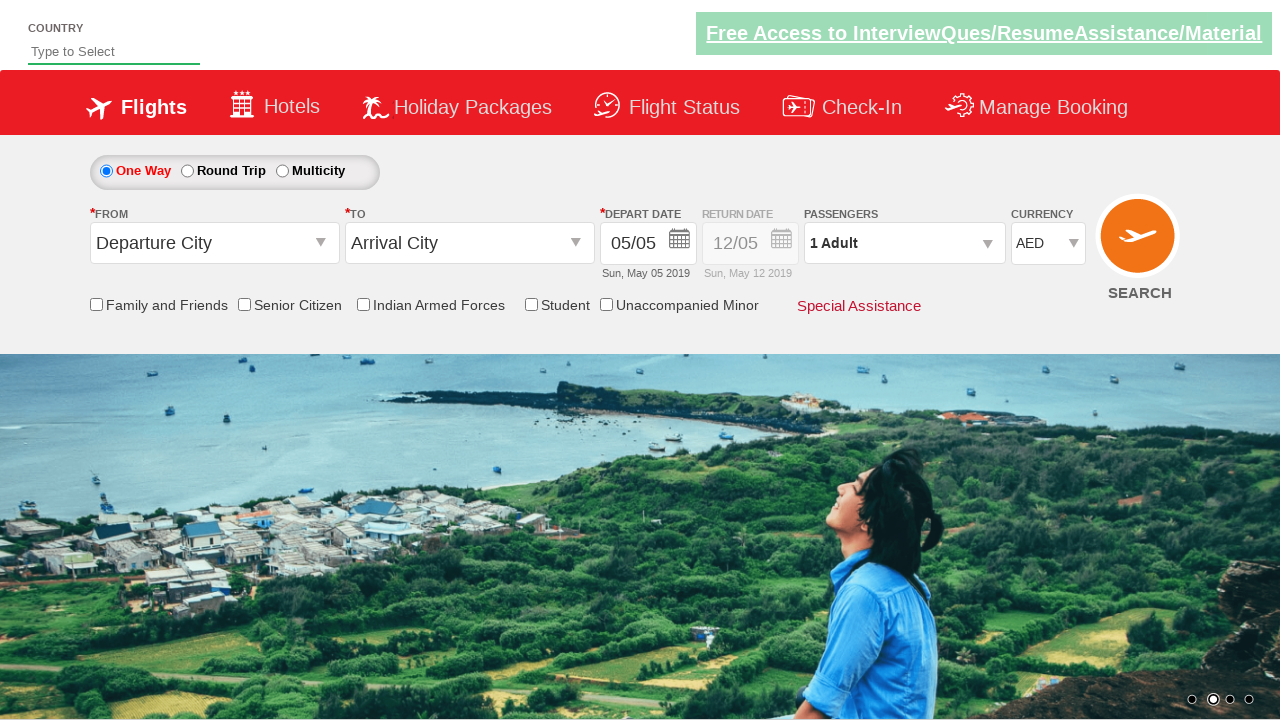

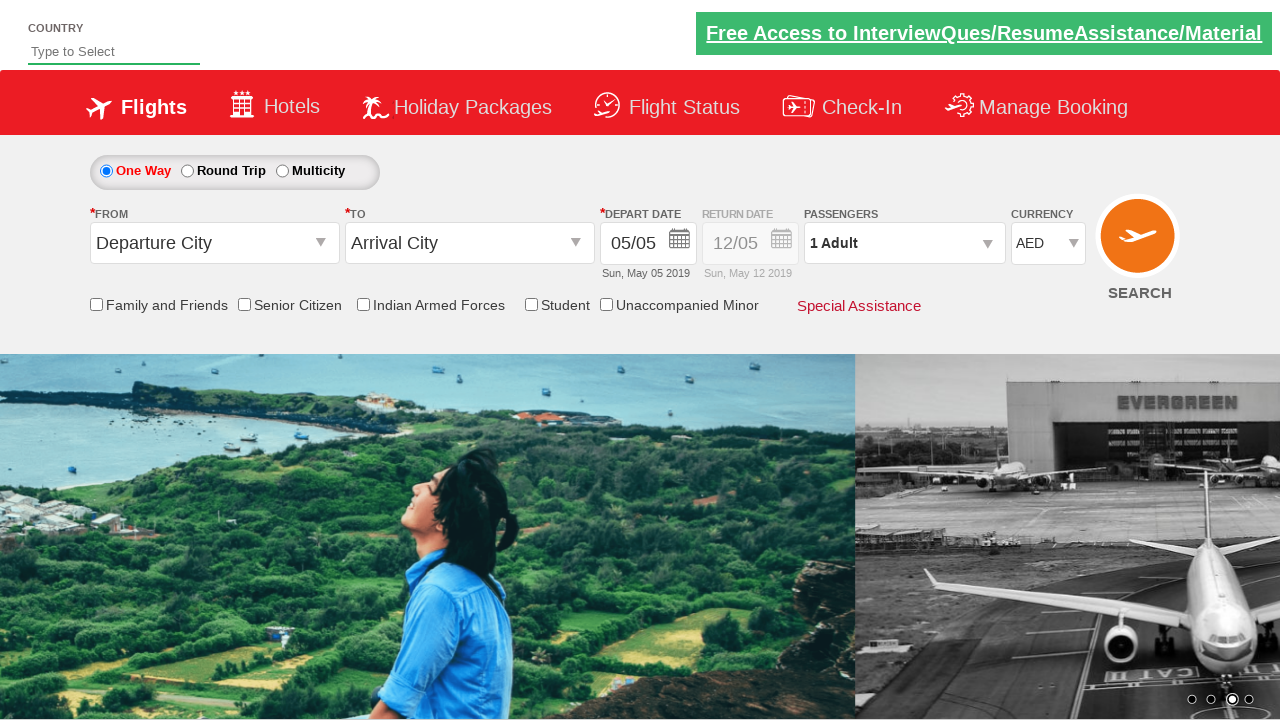